Tests registration form with invalid phone numbers (too long and wrong prefix) and verifies error messages

Starting URL: https://alada.vn/tai-khoan/dang-ky.html

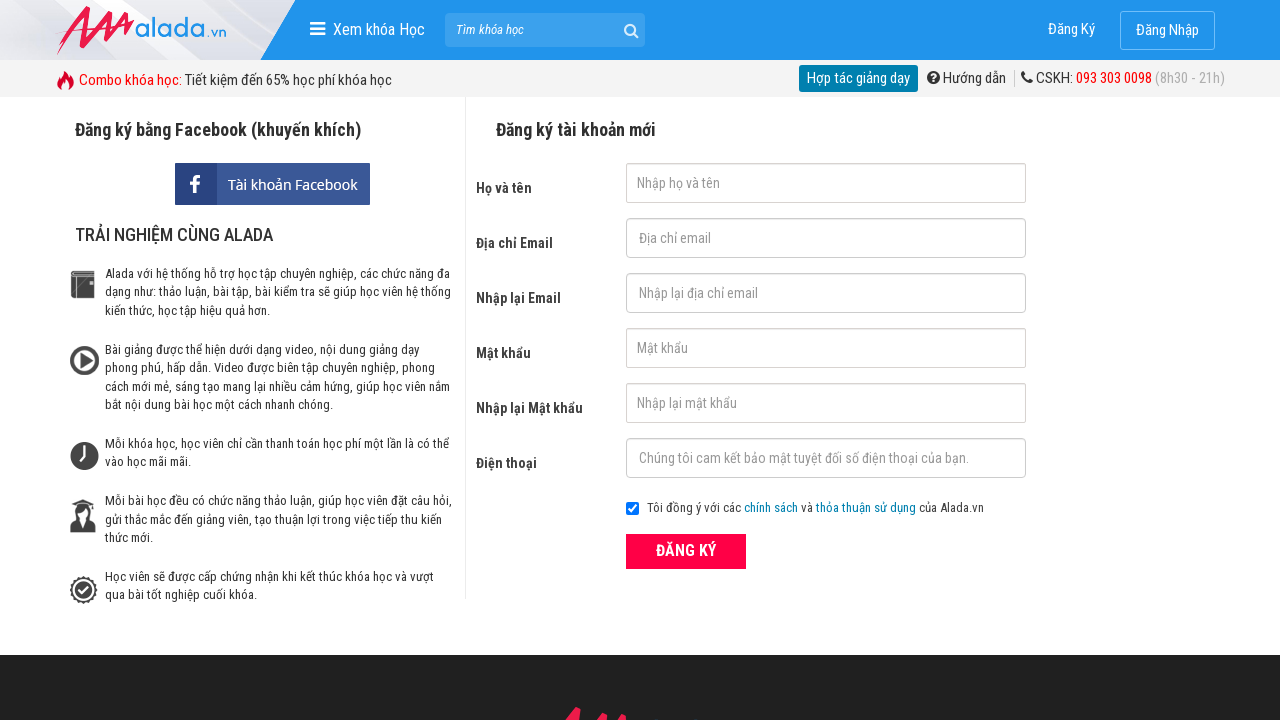

Filled first name field with 'PBou17386' on #txtFirstname
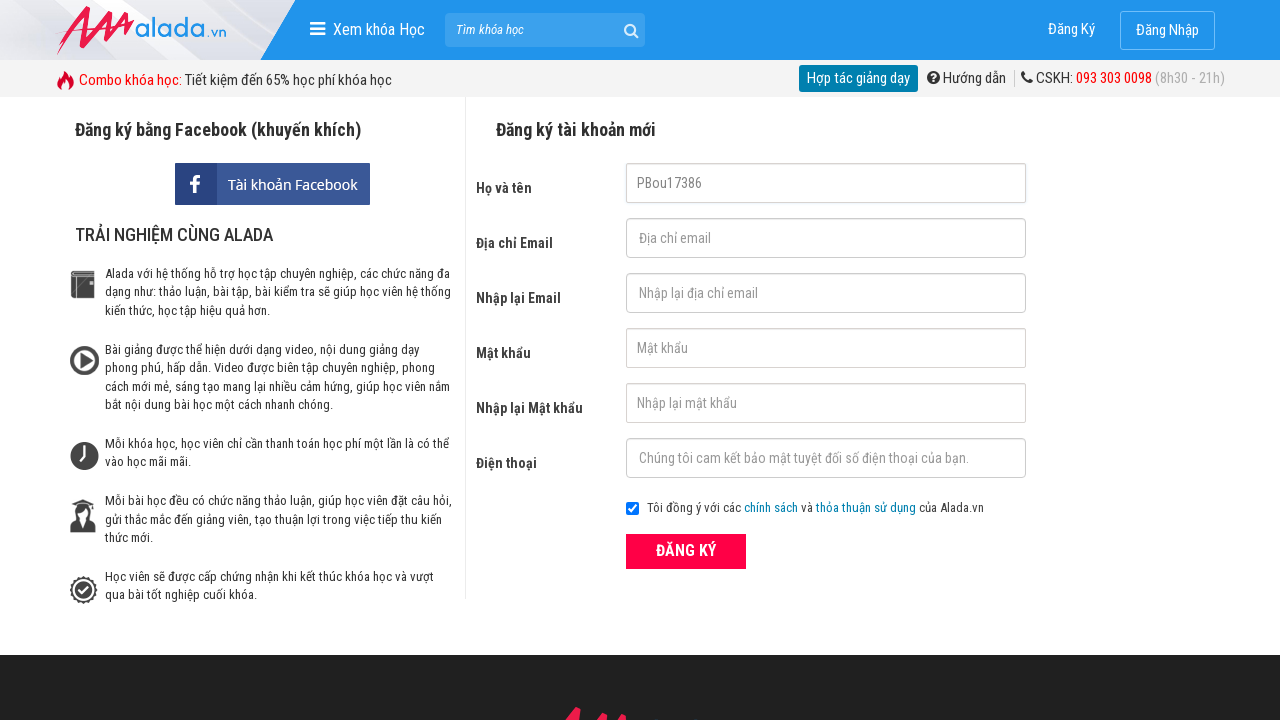

Filled email field with 'John@gmai.net' on #txtEmail
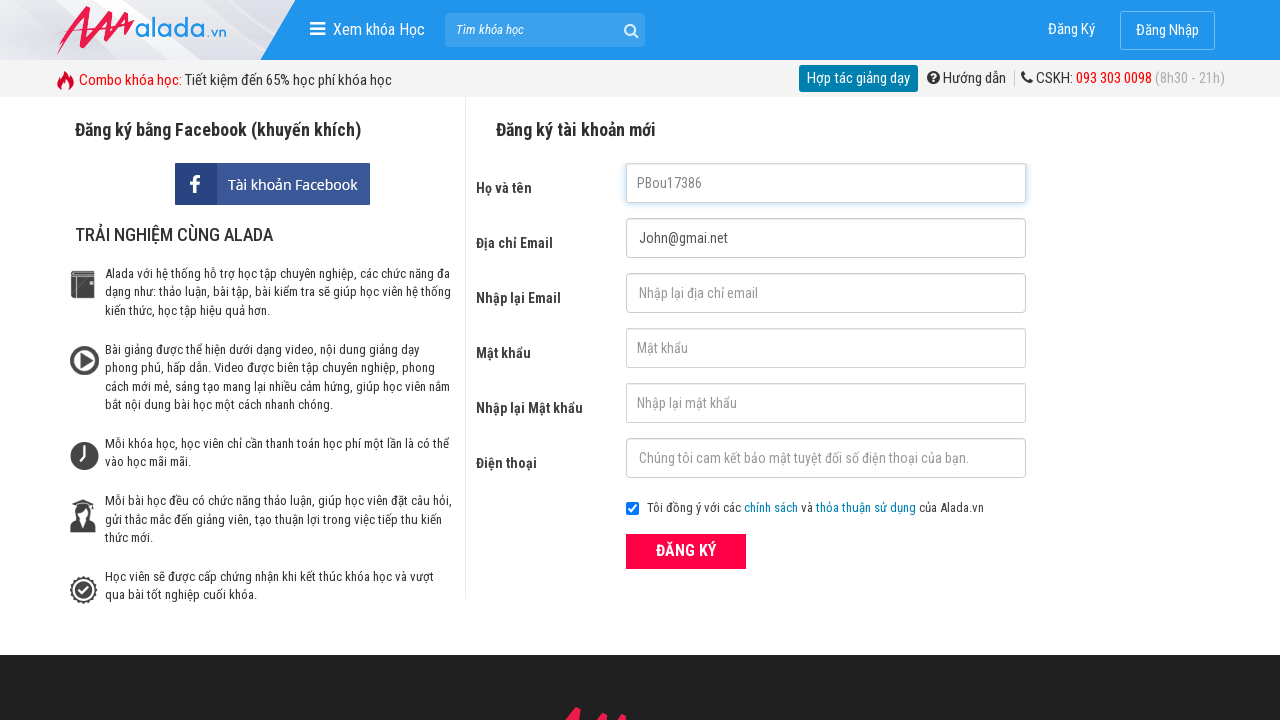

Filled confirm email field with 'John@gmai.net' on #txtCEmail
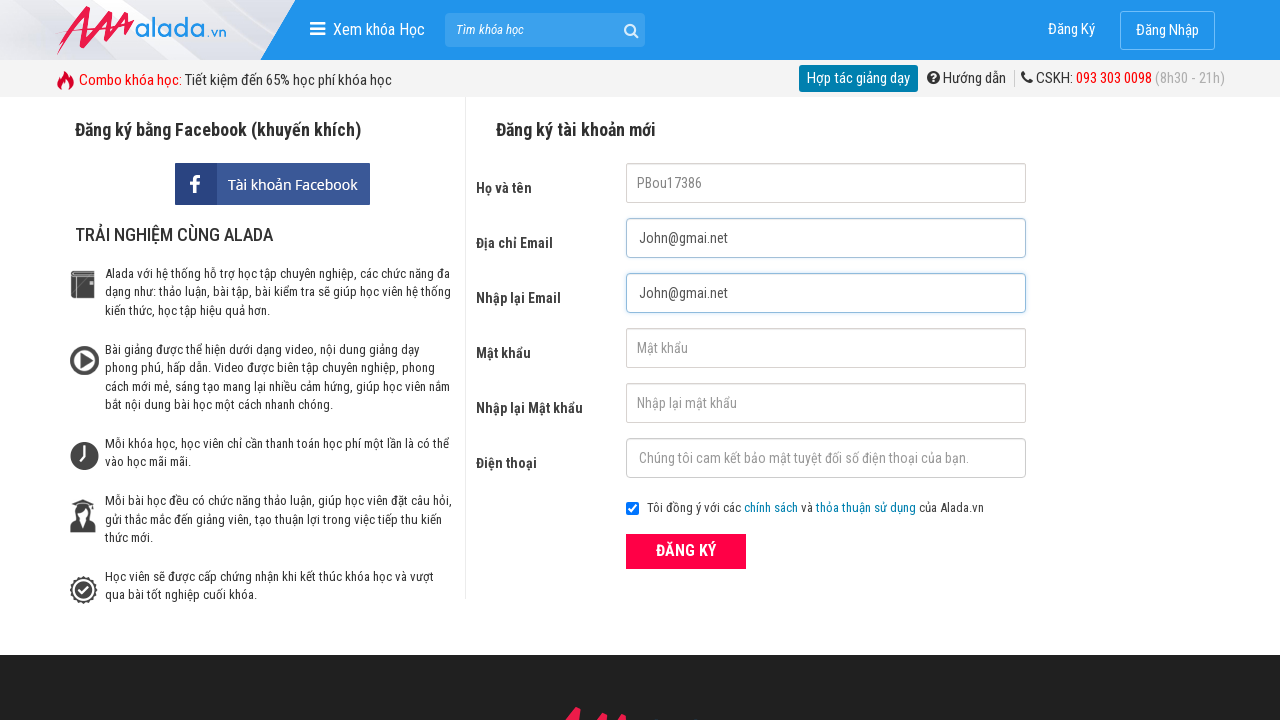

Filled password field with 'PB12e8hh' on #txtPassword
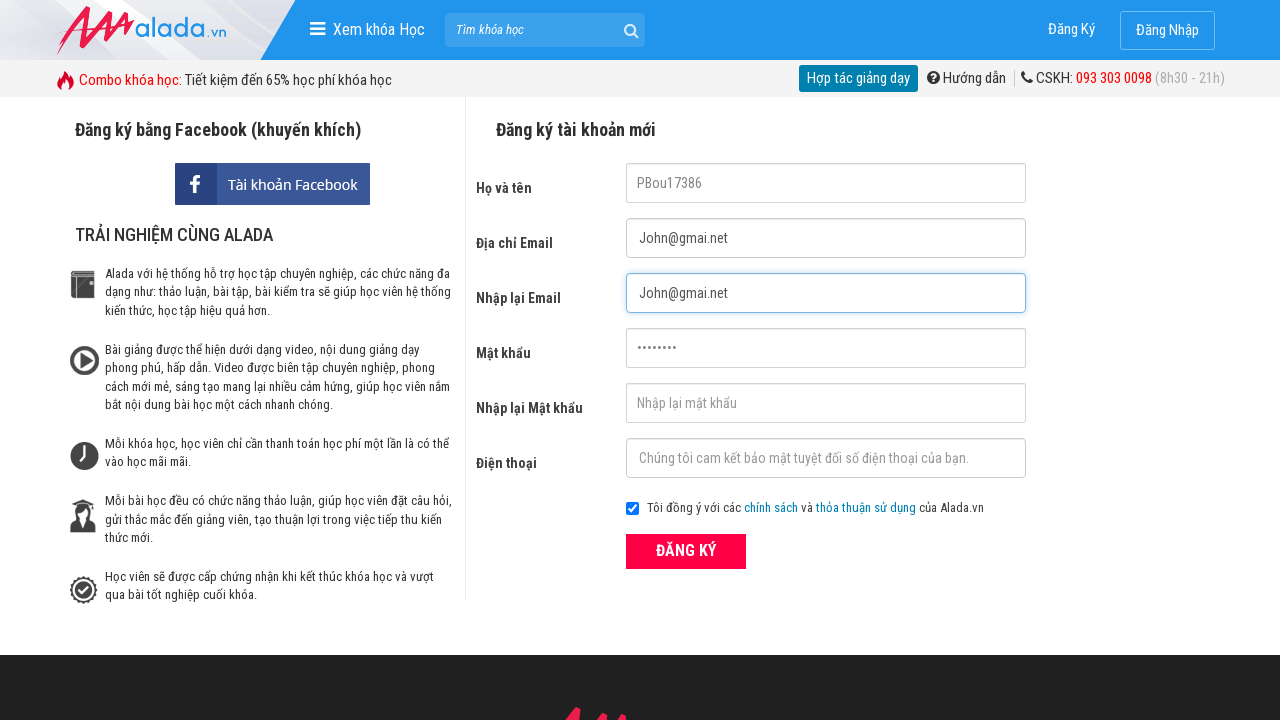

Filled confirm password field with 'PB12e8hh' on #txtCPassword
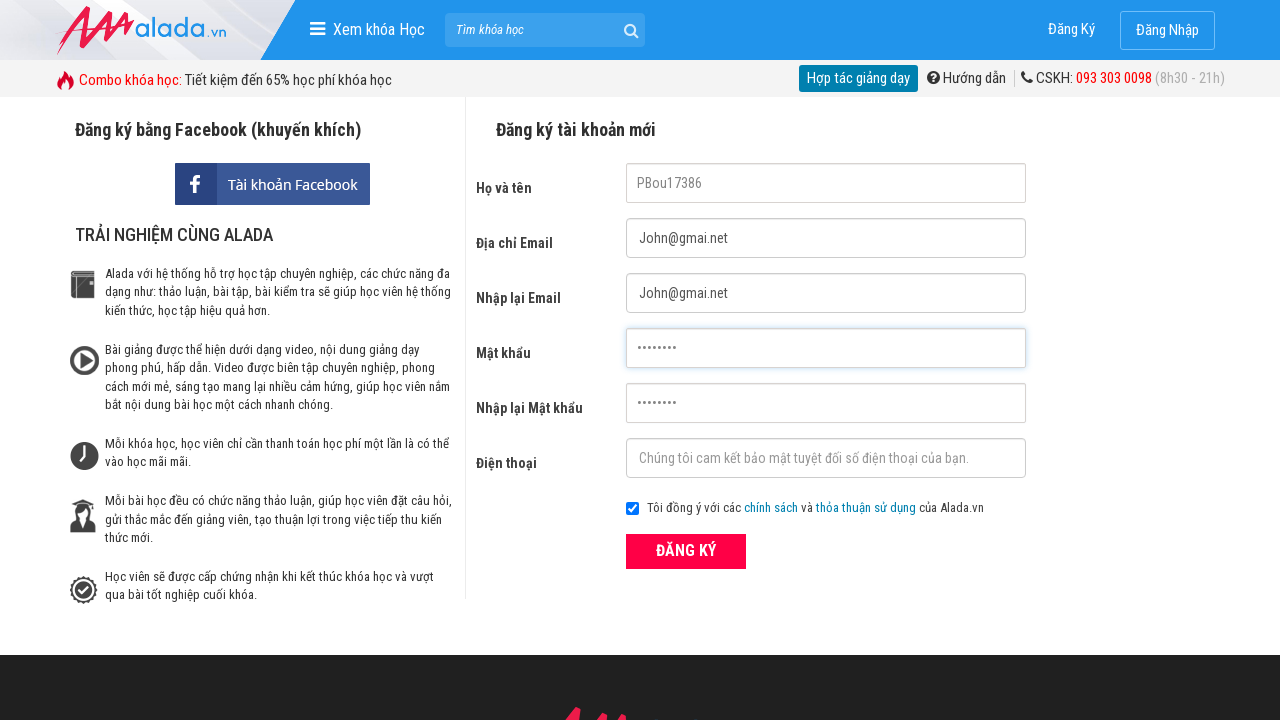

Filled phone field with '083637593674' (too long) on #txtPhone
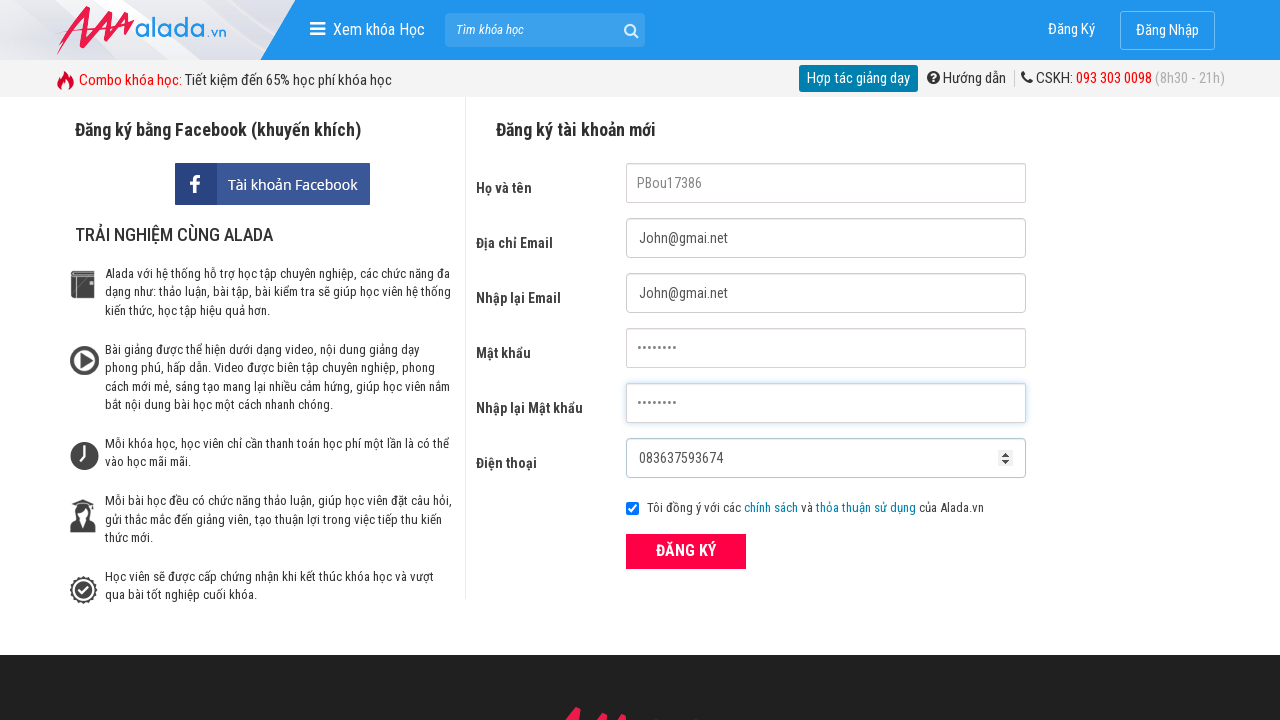

Clicked ĐĂNG KÝ (Register) button at (686, 551) on xpath=//form[@id='frmLogin']//button[text()='ĐĂNG KÝ']
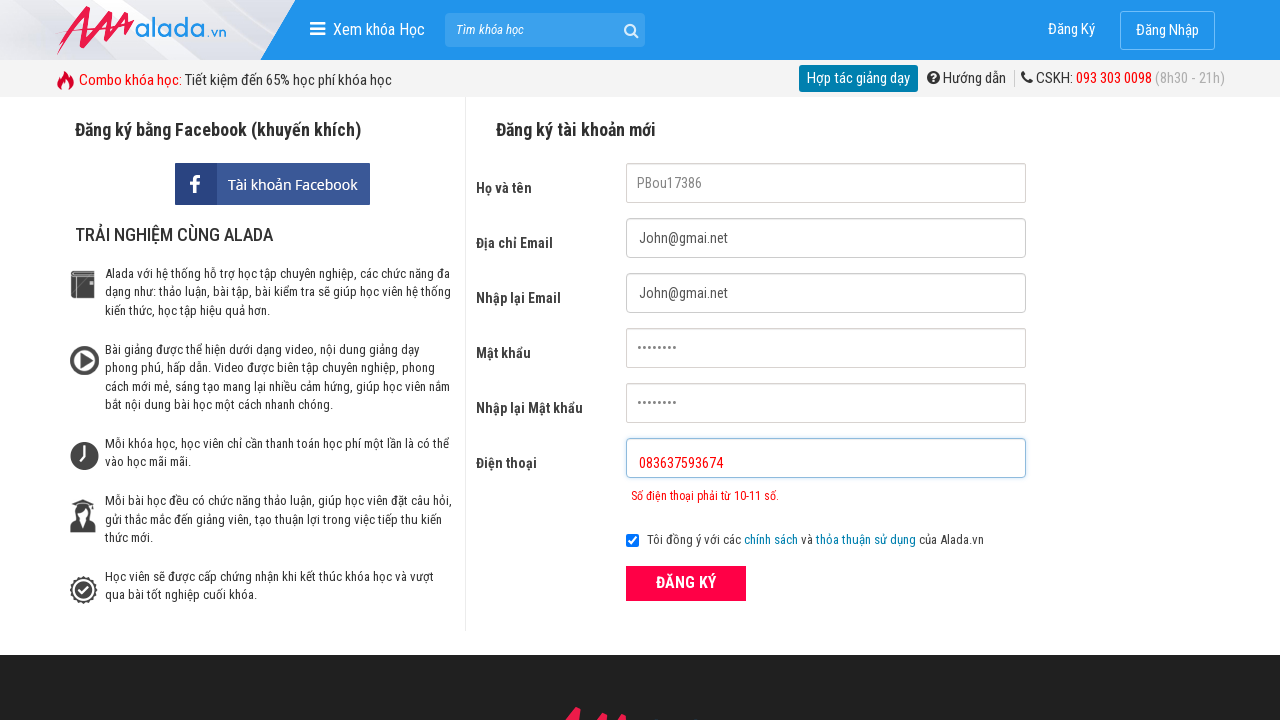

First error message appeared for phone number field (too long)
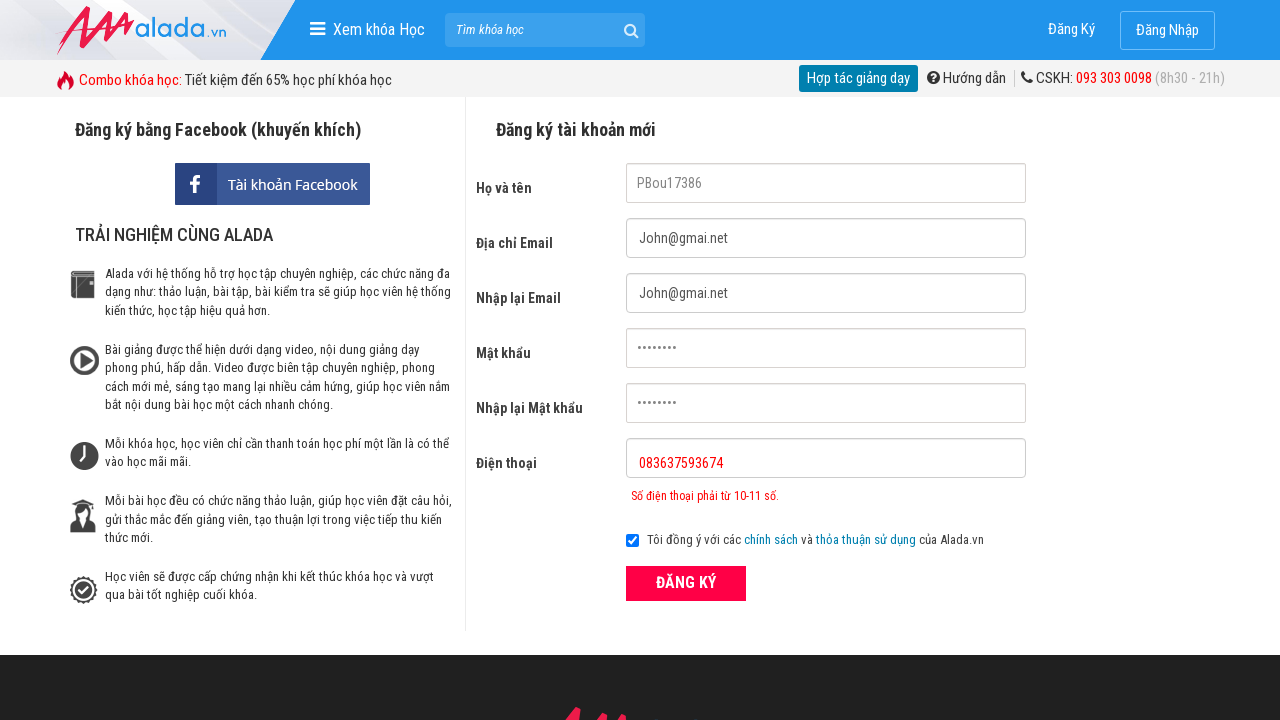

Cleared phone field on #txtPhone
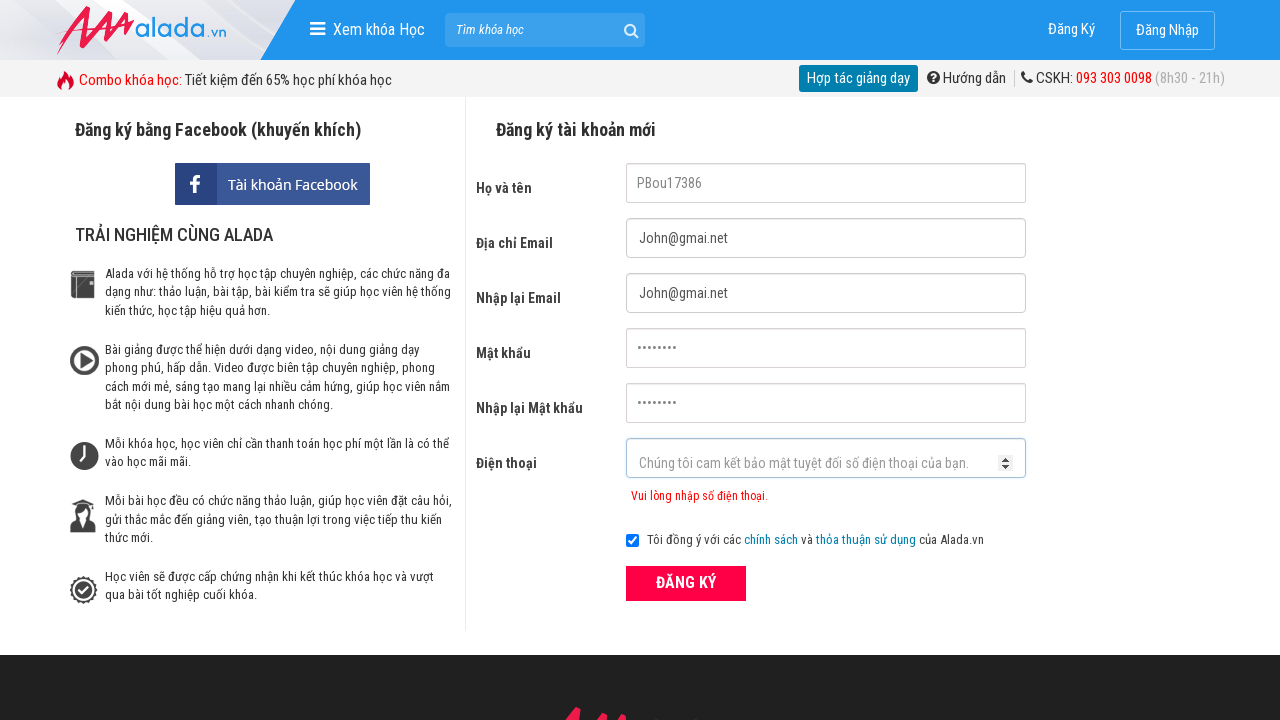

Filled phone field with '123456' (invalid prefix) on #txtPhone
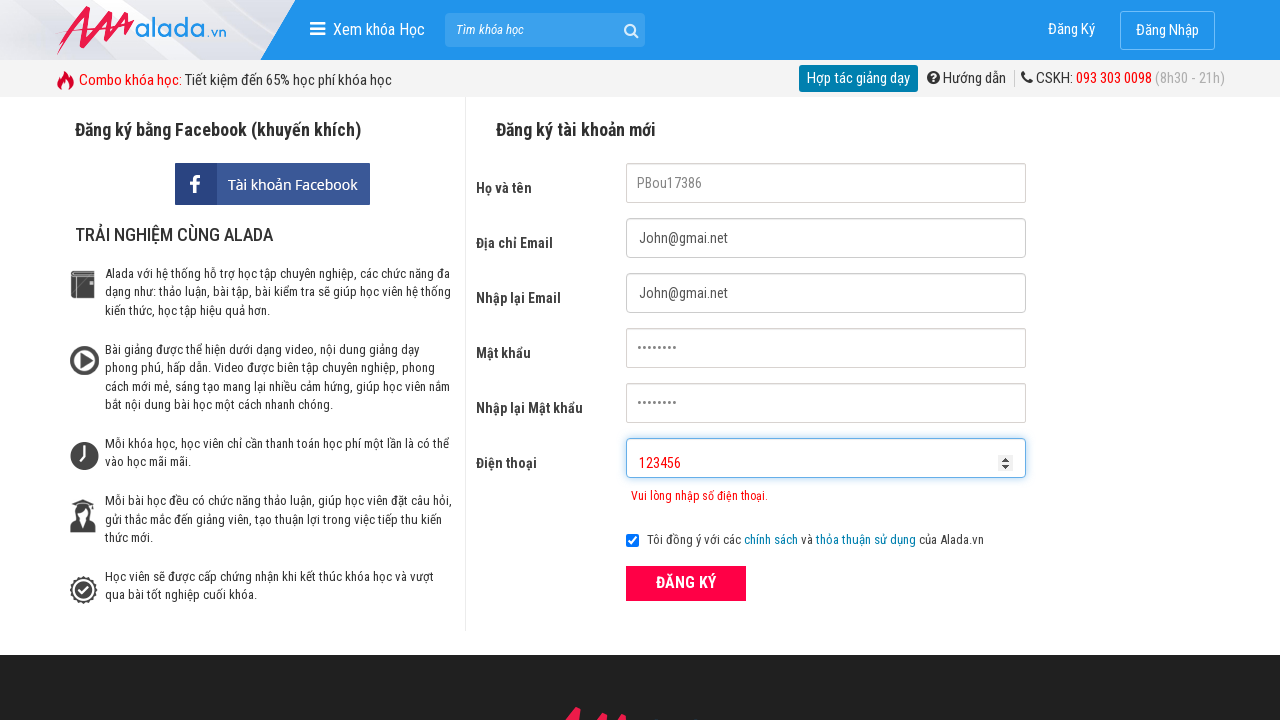

Second error message appeared for phone number field (invalid prefix)
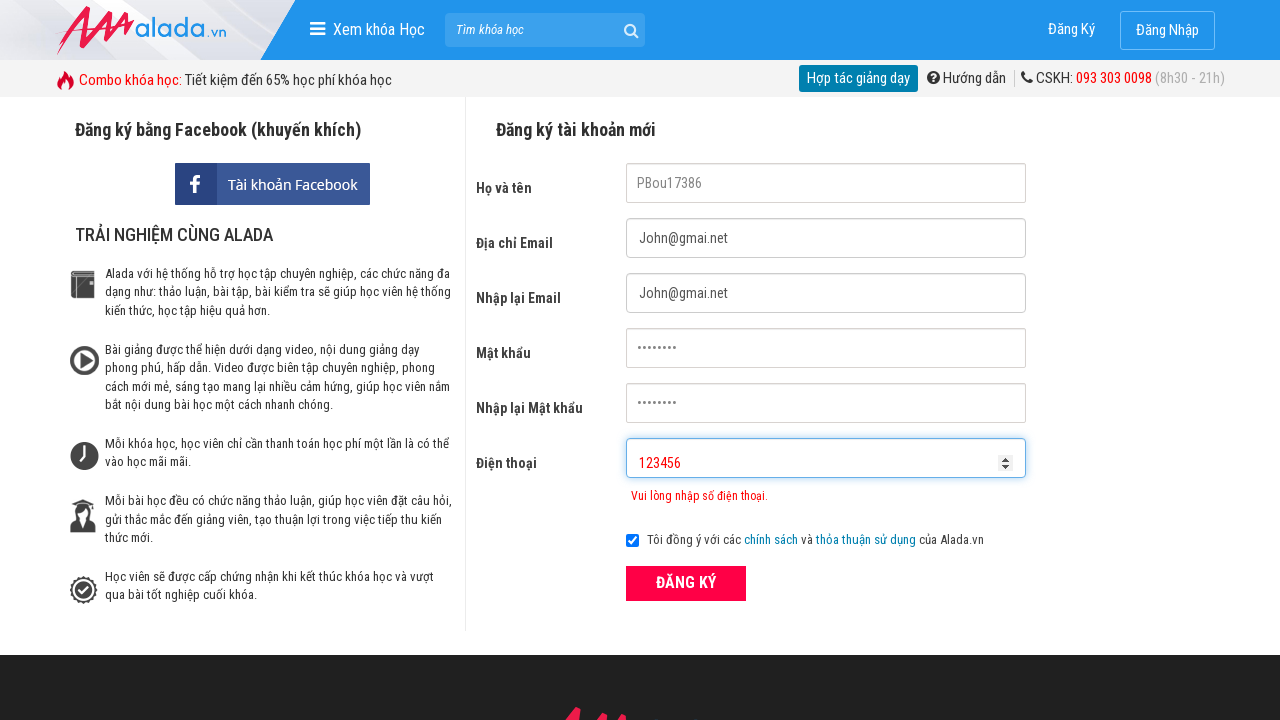

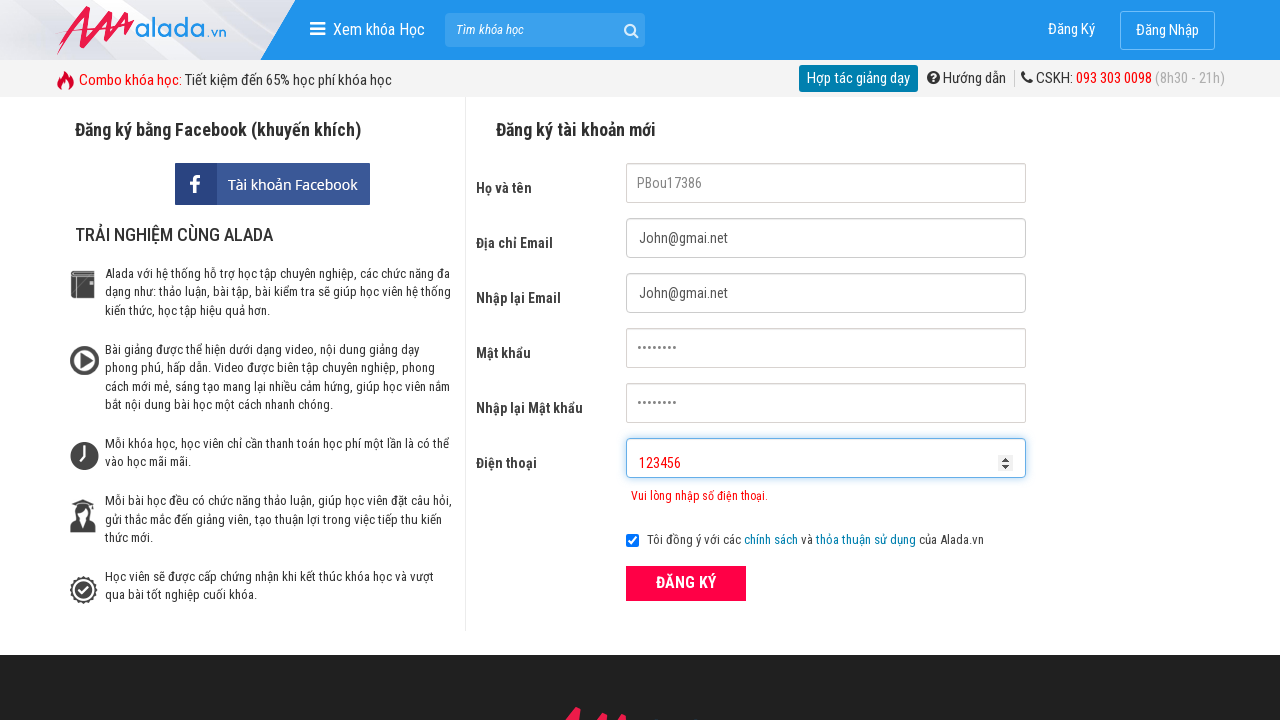